Tests JavaScript Alert by clicking the alert button, verifying the alert text, and accepting it

Starting URL: https://the-internet.herokuapp.com/javascript_alerts

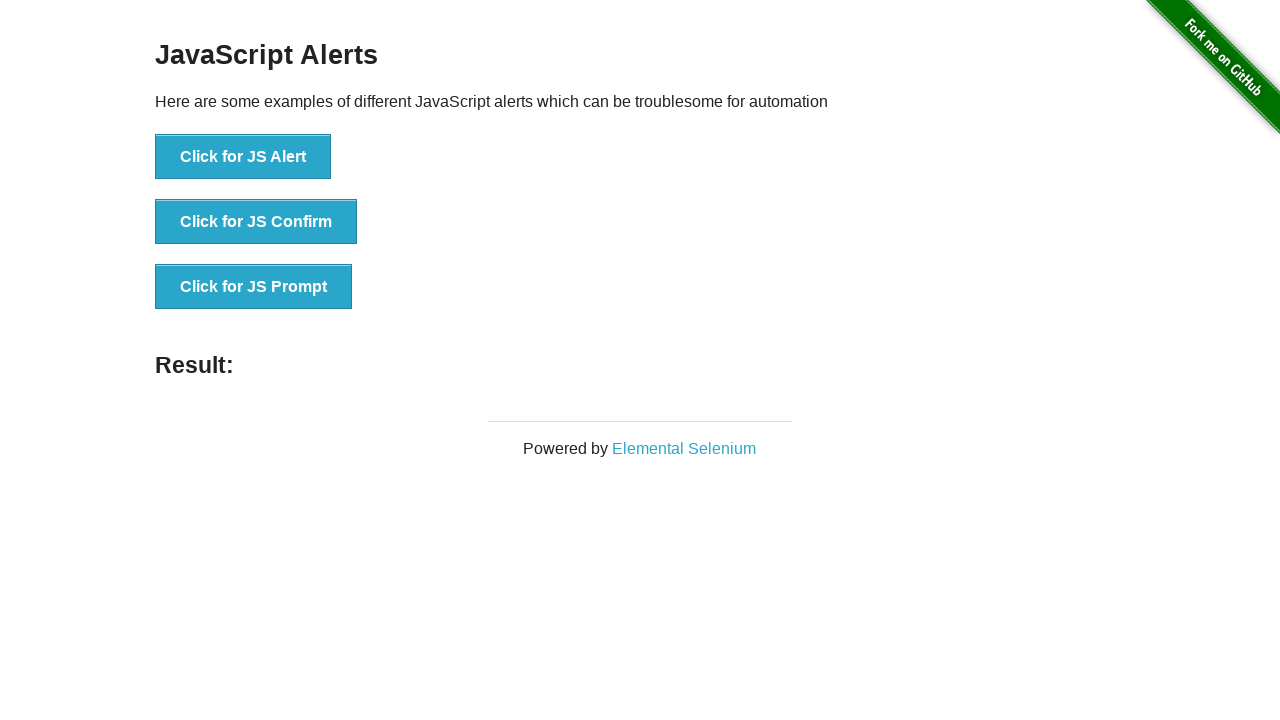

Clicked the JavaScript Alert button at (243, 157) on xpath=//*[text()='Click for JS Alert']
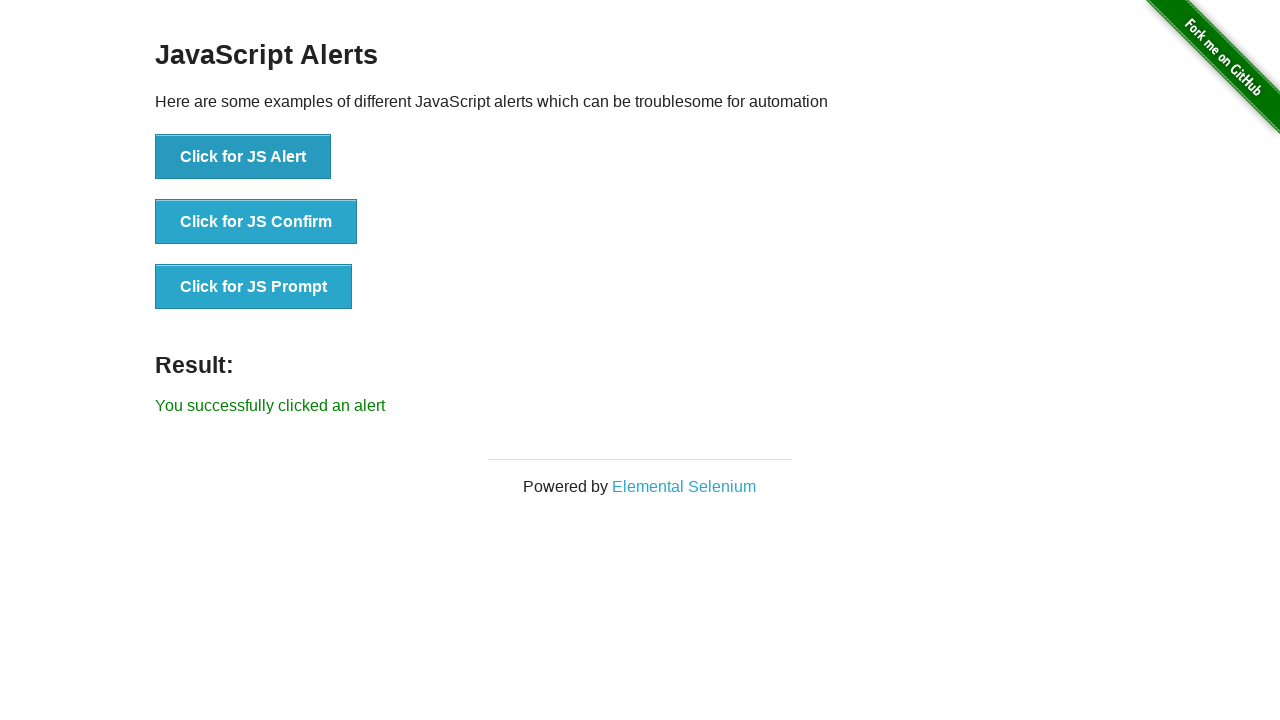

Registered dialog handler to accept alerts
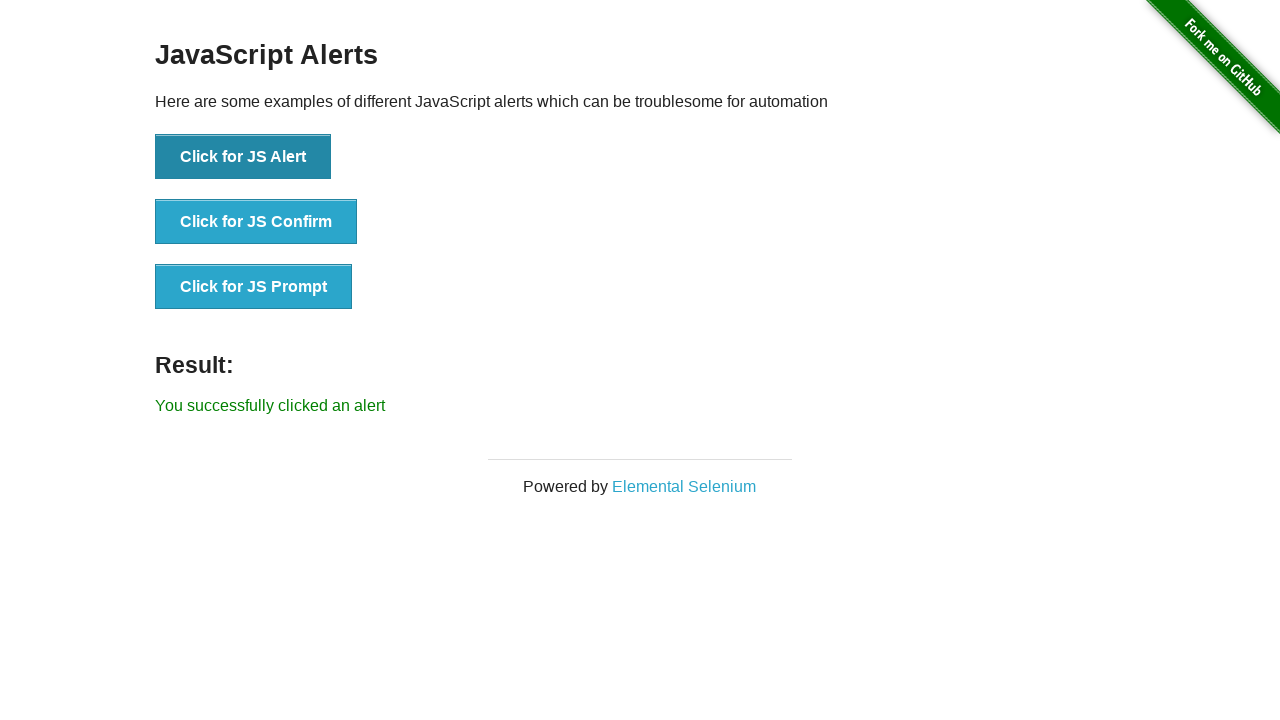

Clicked the JavaScript Alert button again to trigger and accept the alert at (243, 157) on xpath=//*[text()='Click for JS Alert']
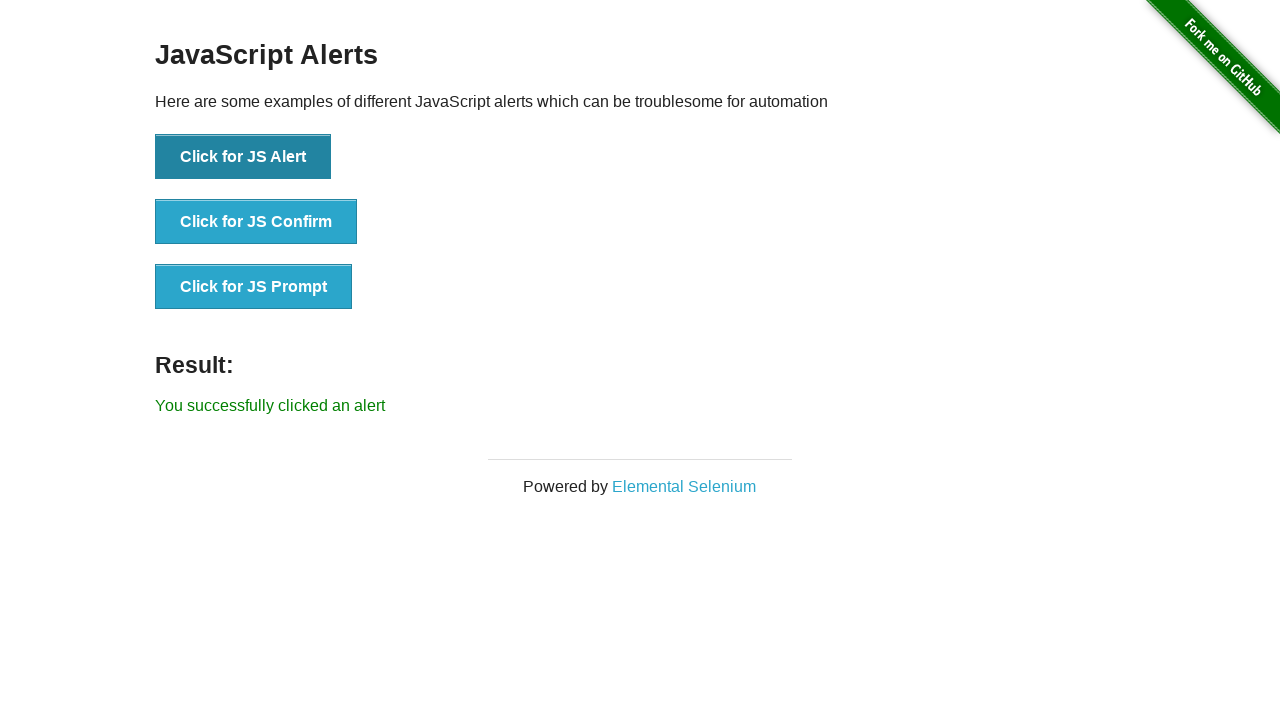

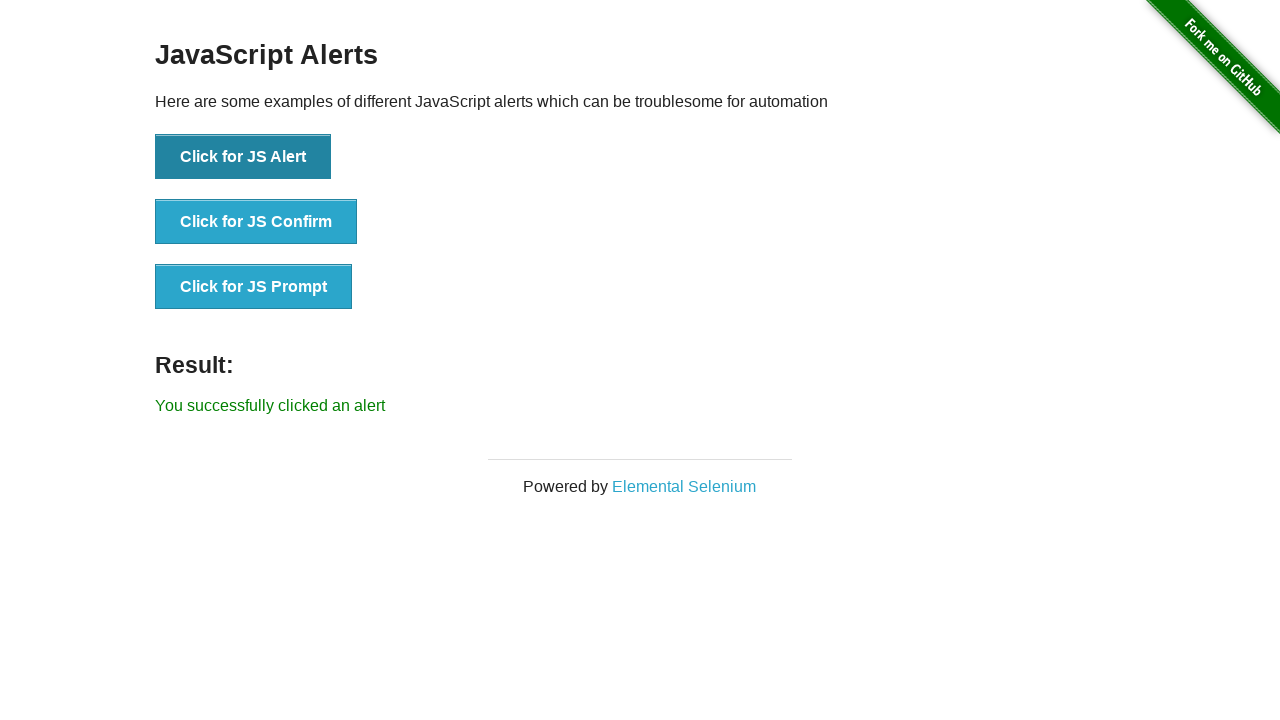